Tests dynamic loading Example 1 where the element exists in DOM but is hidden, then becomes visible after clicking Start and waiting for loading to complete.

Starting URL: https://the-internet.herokuapp.com/dynamic_loading

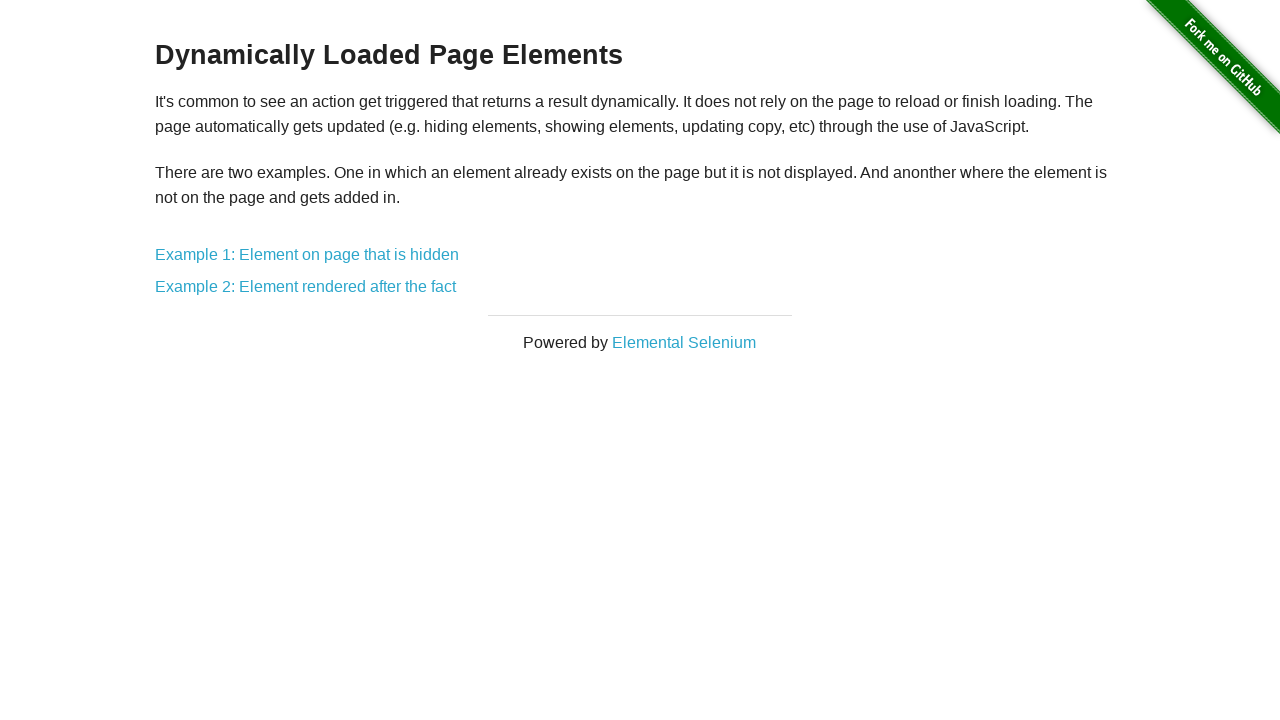

Dynamic Loading page header is visible
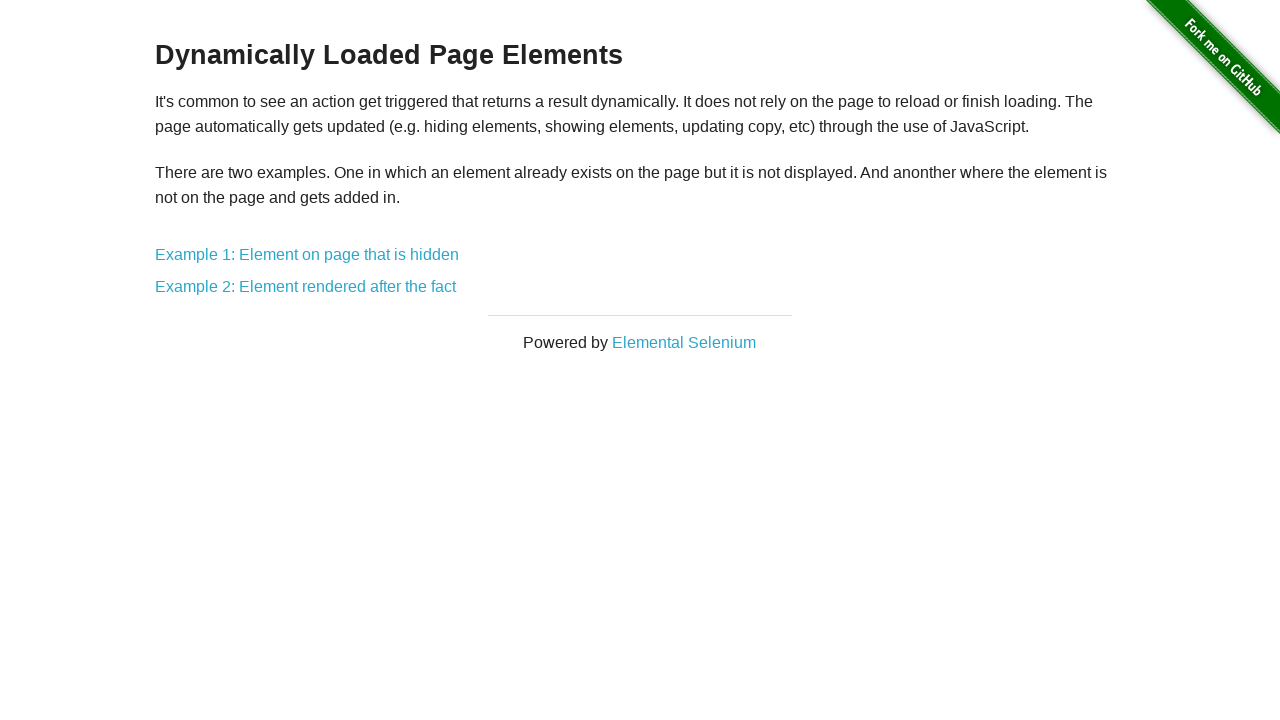

Clicked Example 1 link at (307, 255) on a[href*='dynamic_loading/1']
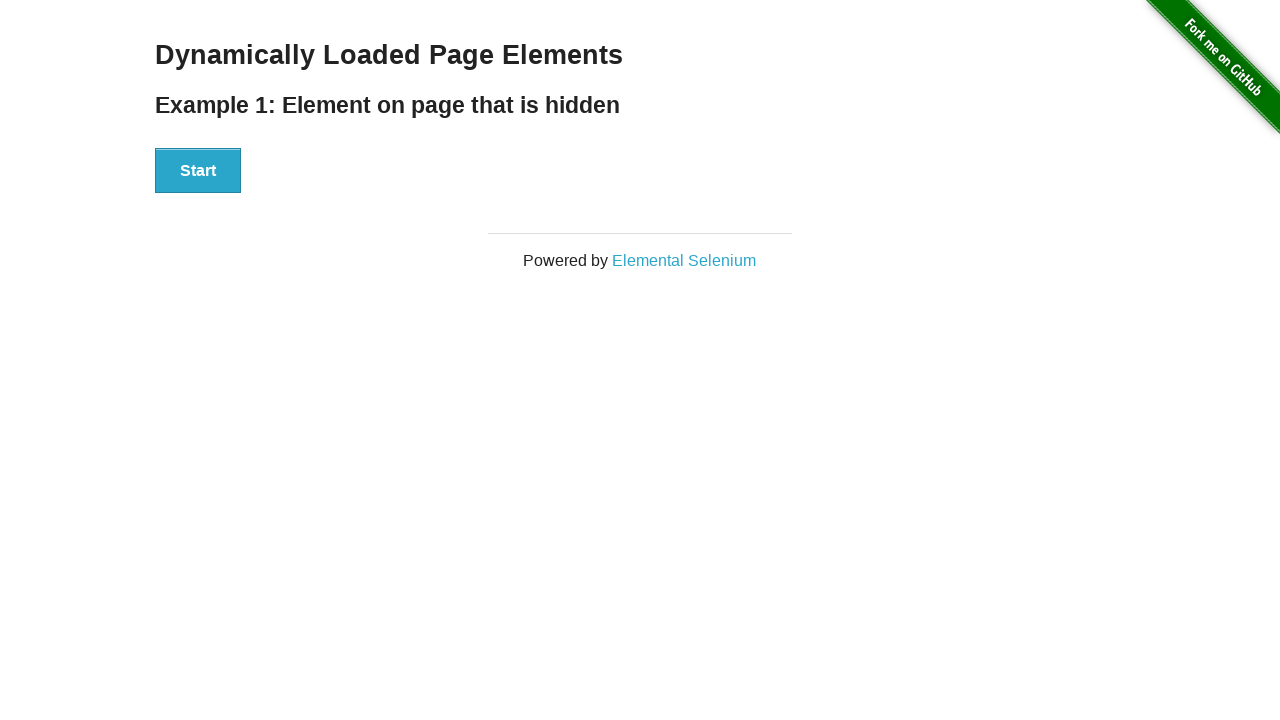

Start button is visible
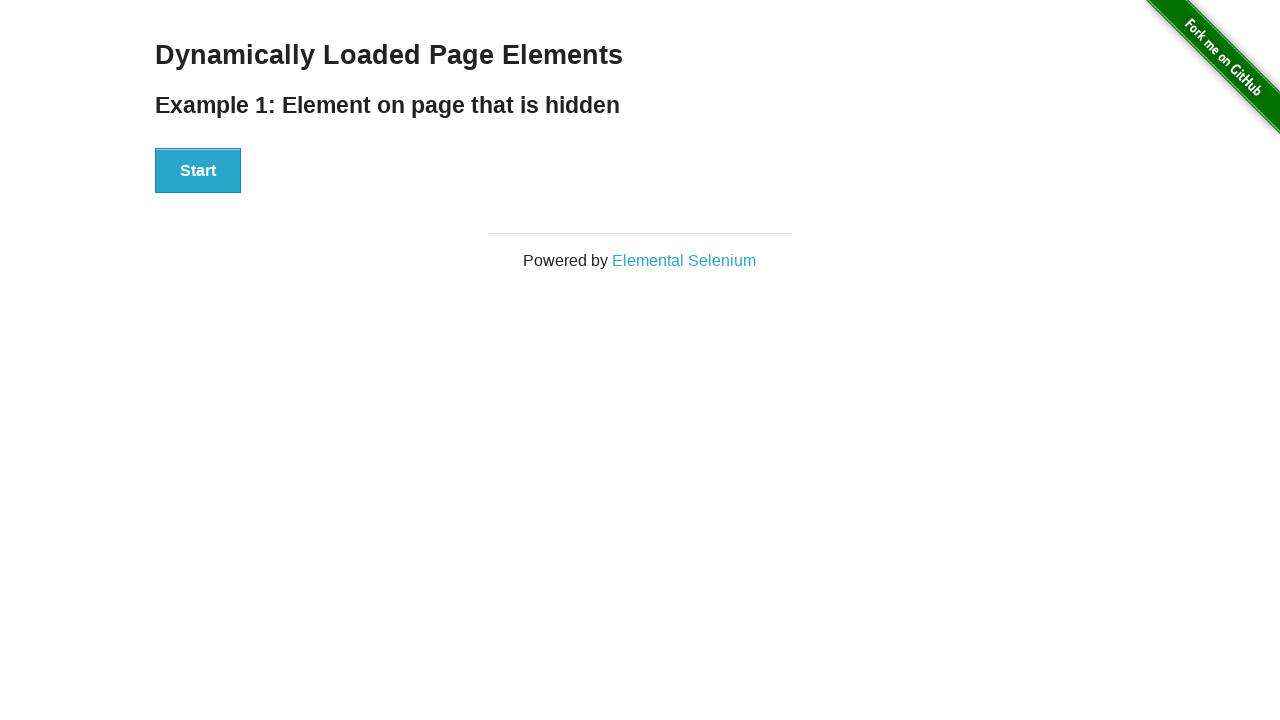

Clicked Start button at (198, 171) on div#start button
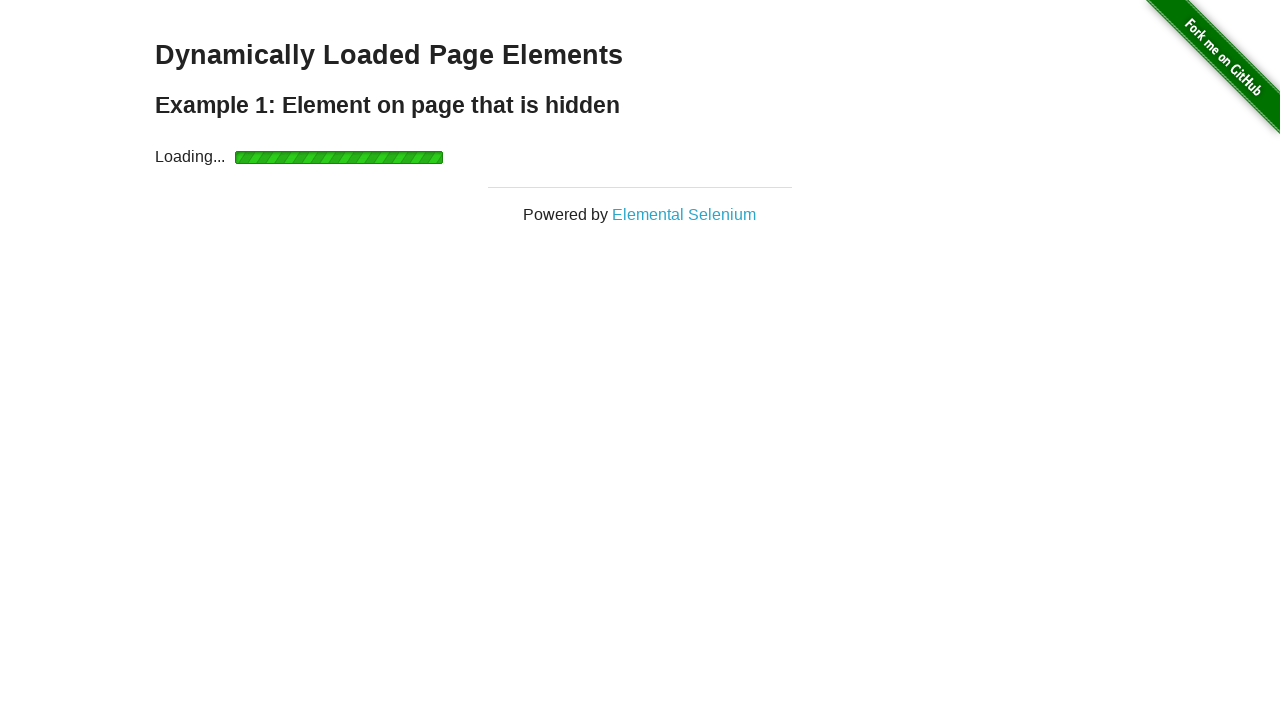

Loading bar disappeared after waiting
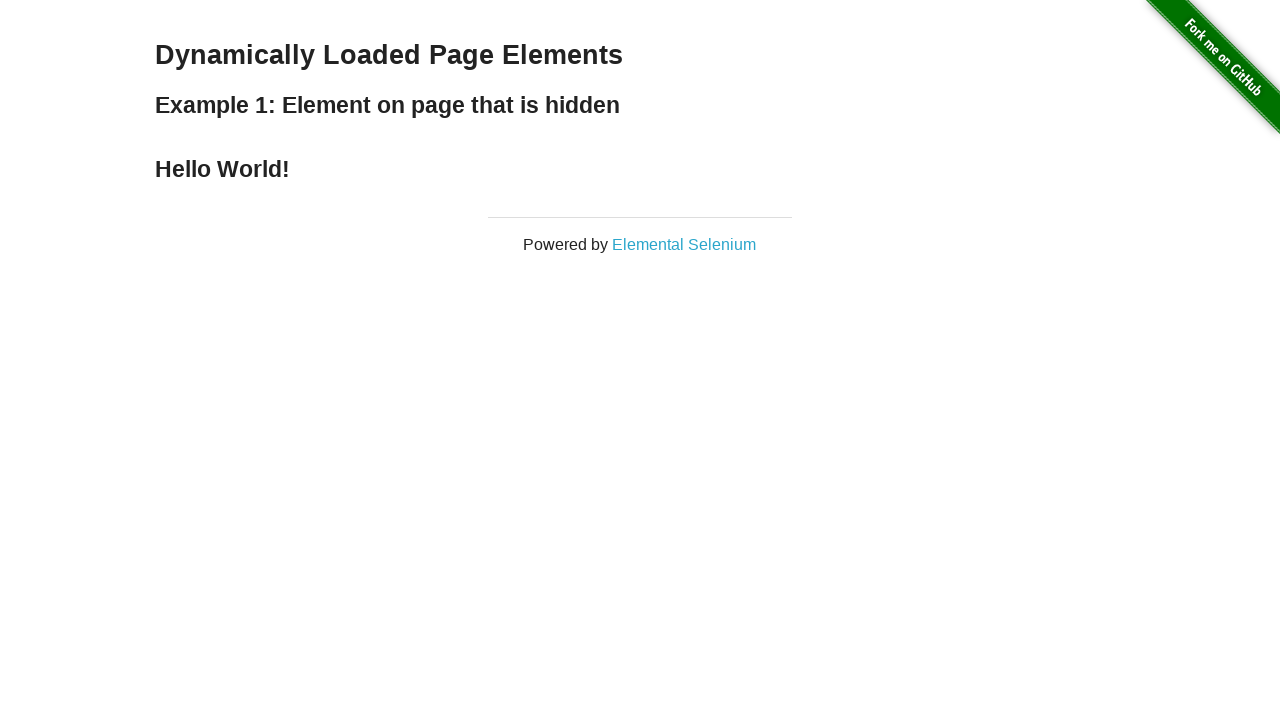

Expected text is displayed in finish section
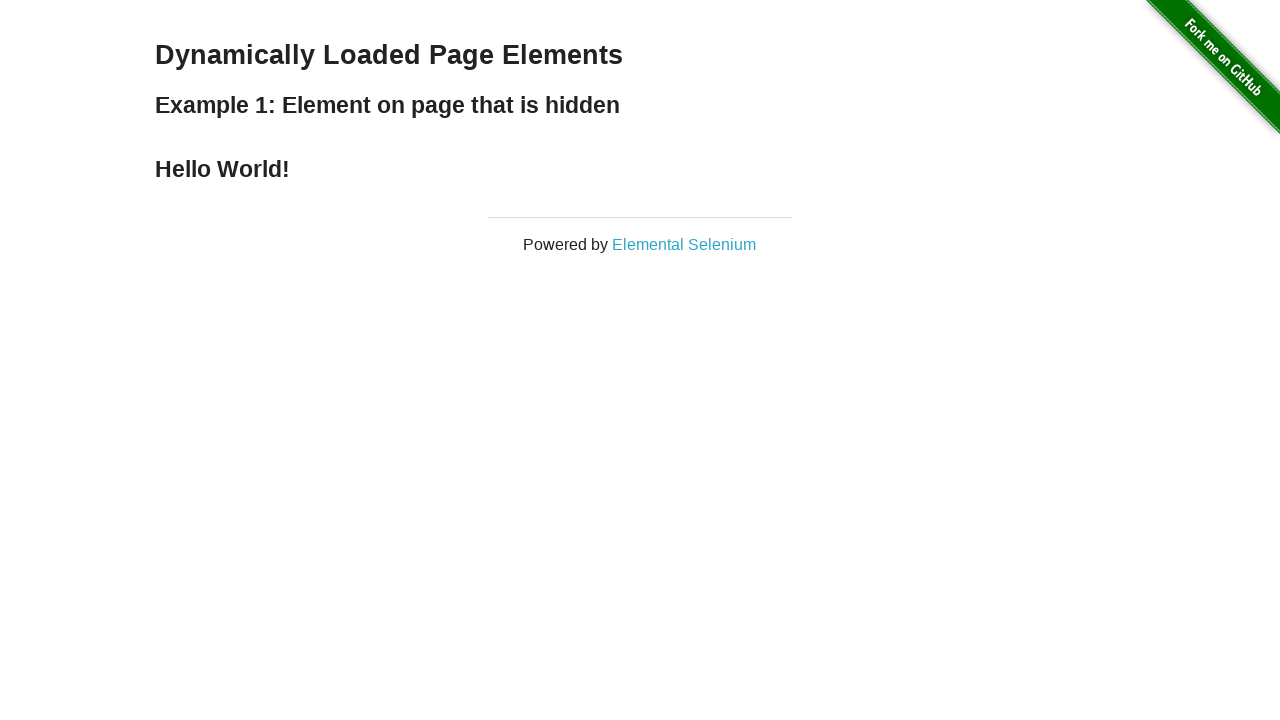

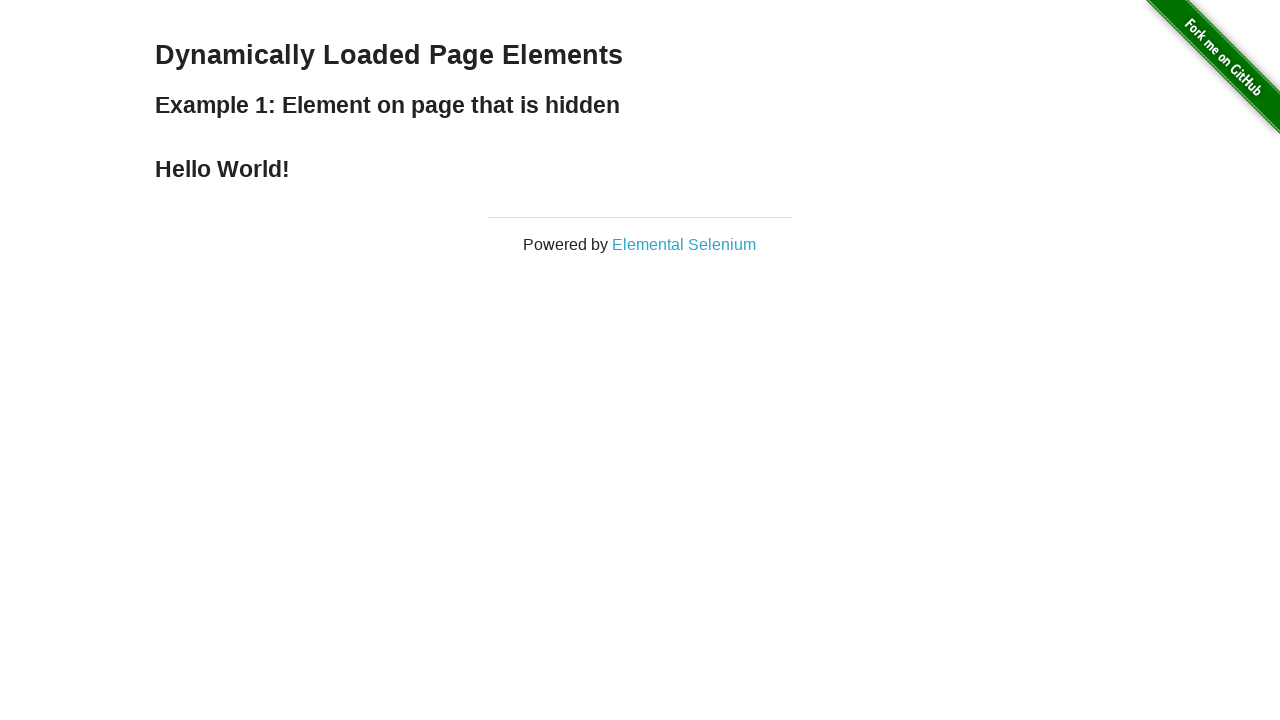